Tests various UI interactions including showing/hiding elements, handling confirmation dialogs, hovering over elements, and interacting with content inside an iframe.

Starting URL: https://rahulshettyacademy.com/AutomationPractice/

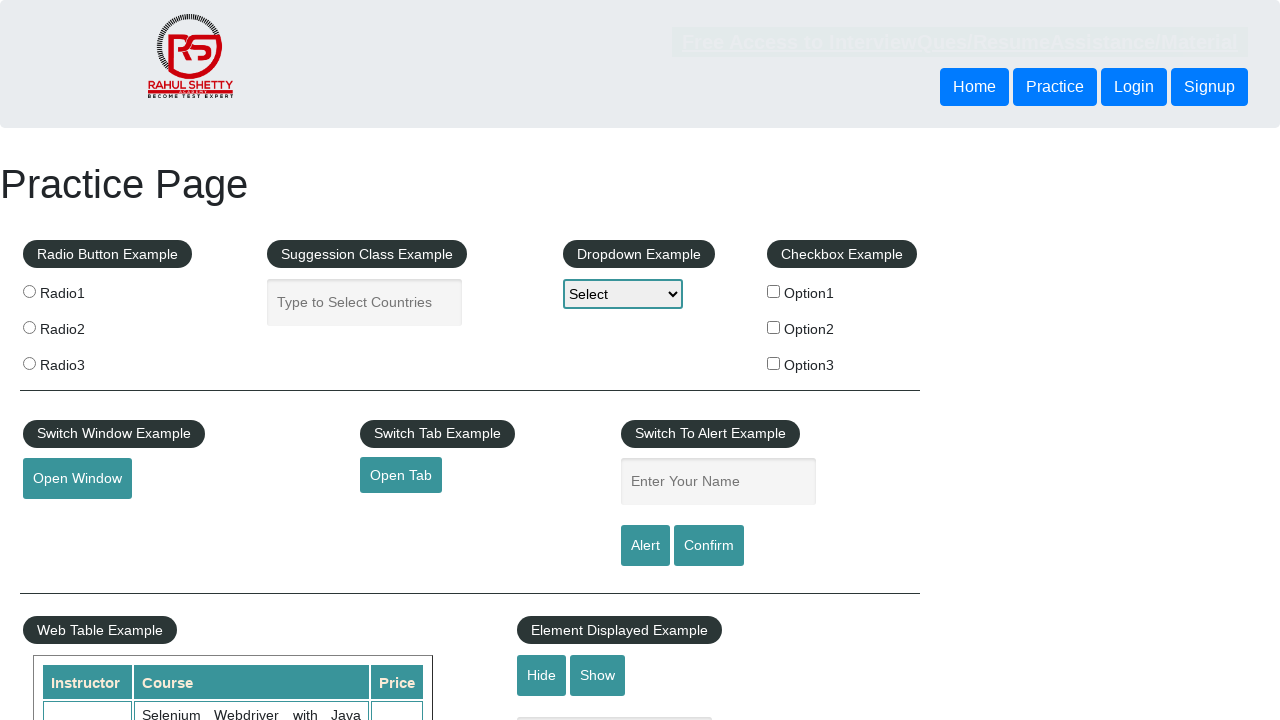

Verified text box is visible initially
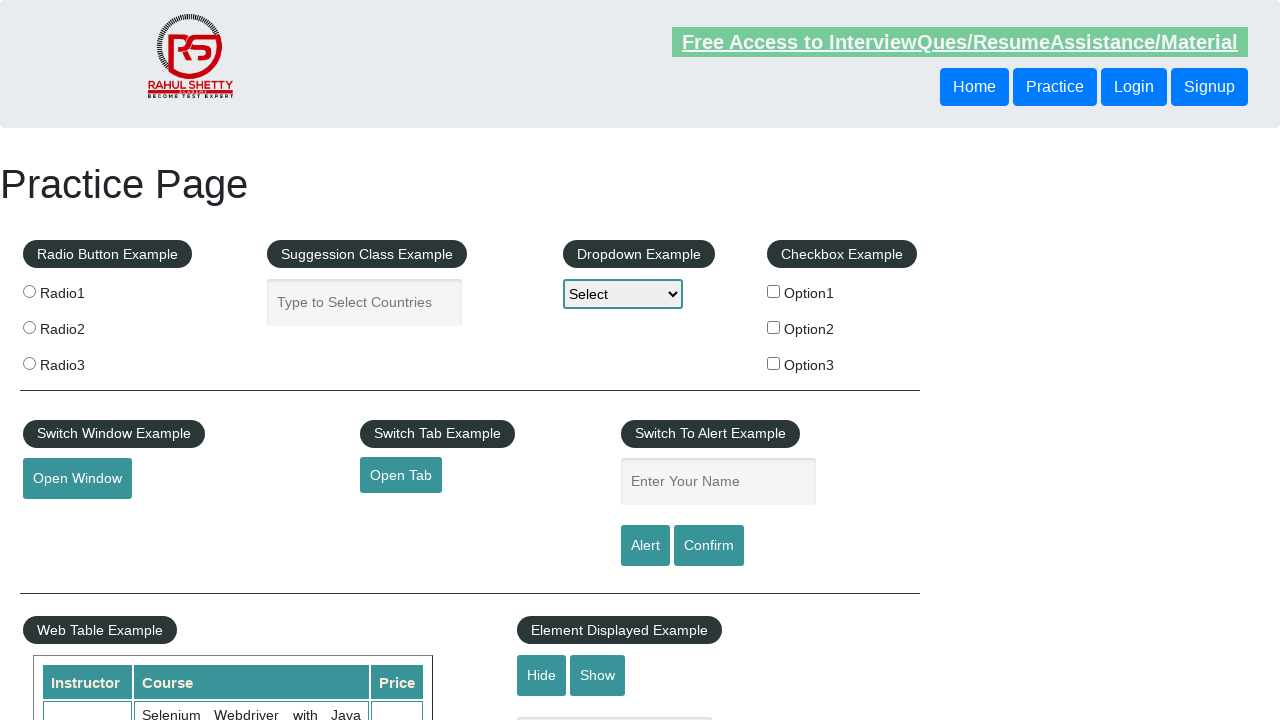

Clicked hide button to hide the text box at (542, 675) on #hide-textbox
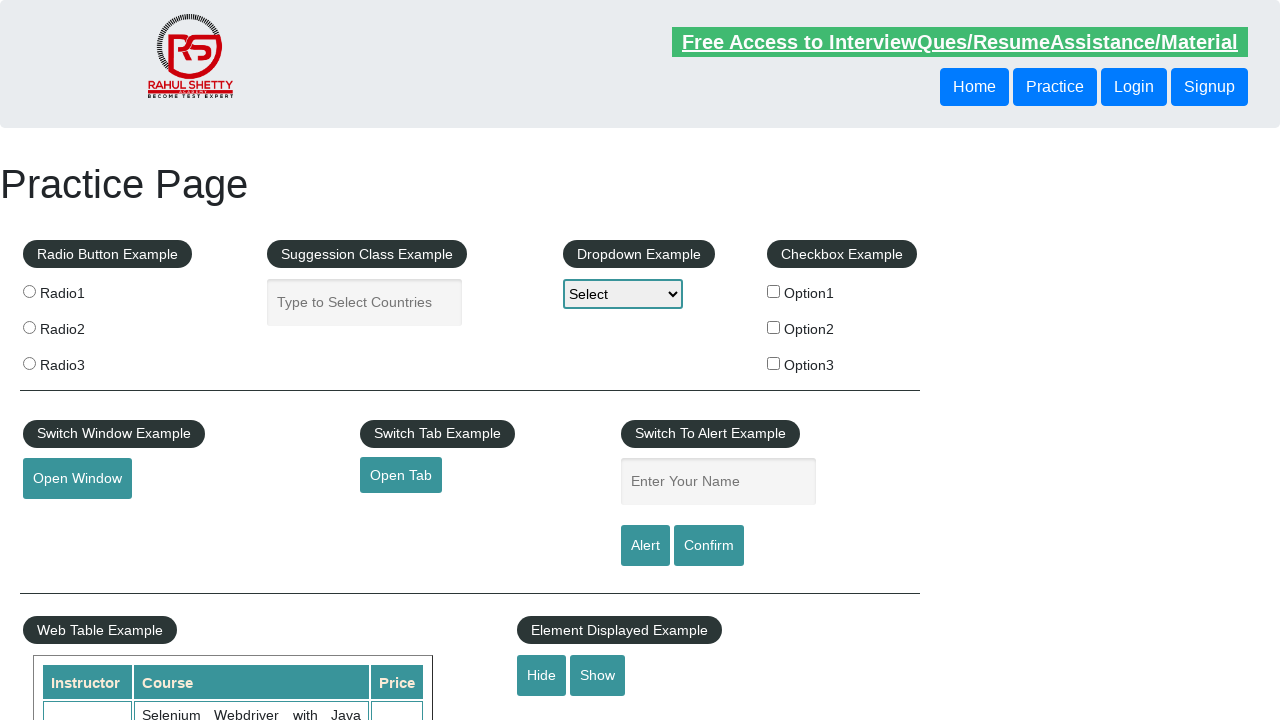

Verified text box is now hidden
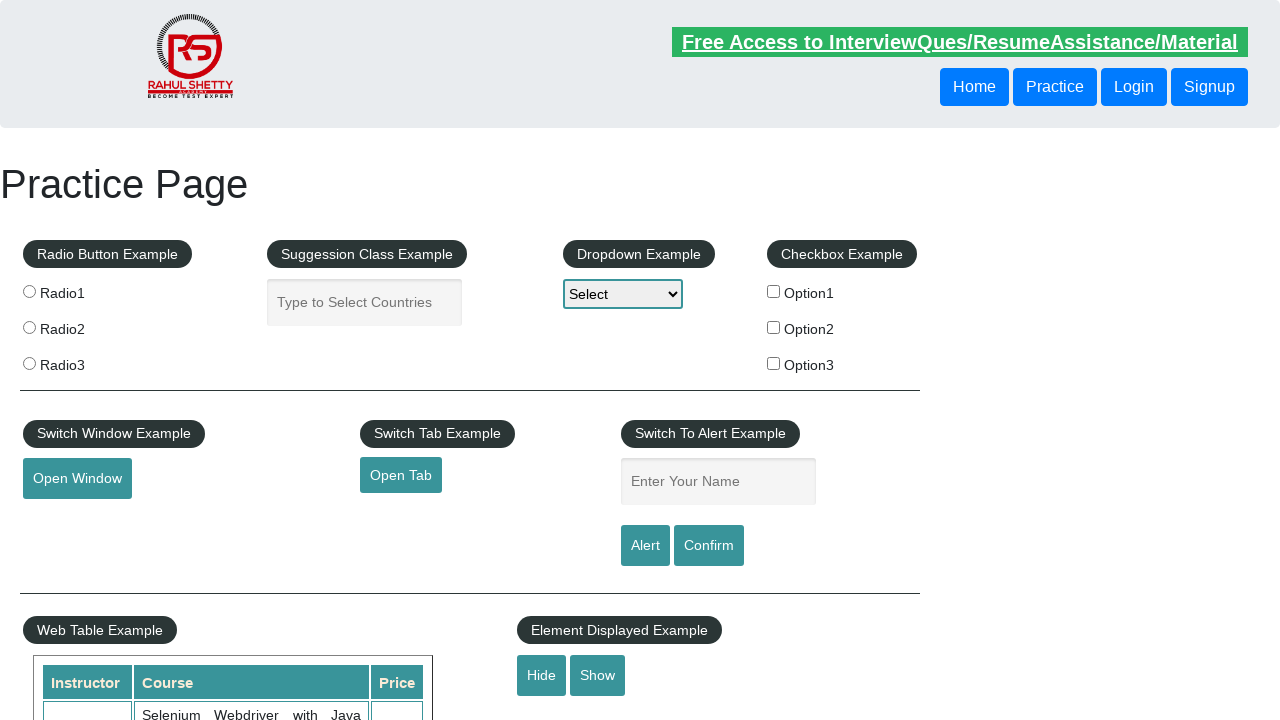

Set up dialog handler to accept confirmation
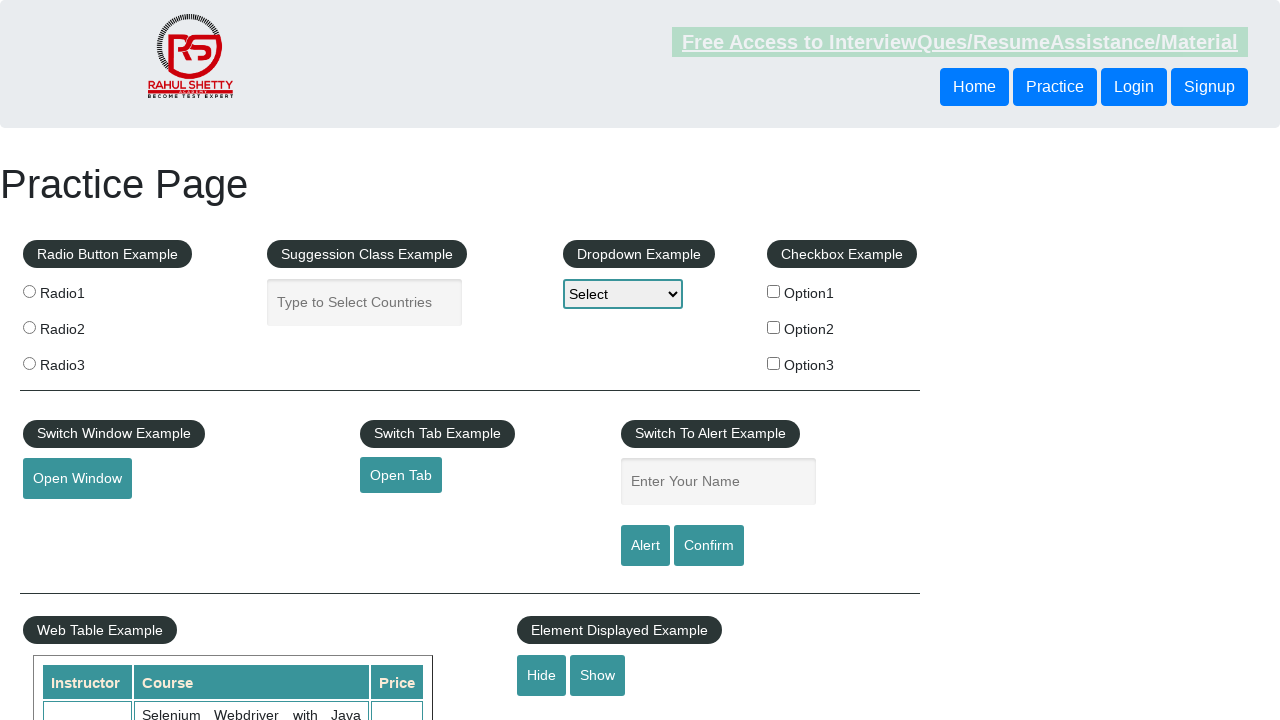

Clicked confirm button which triggered dialog at (709, 546) on #confirmbtn
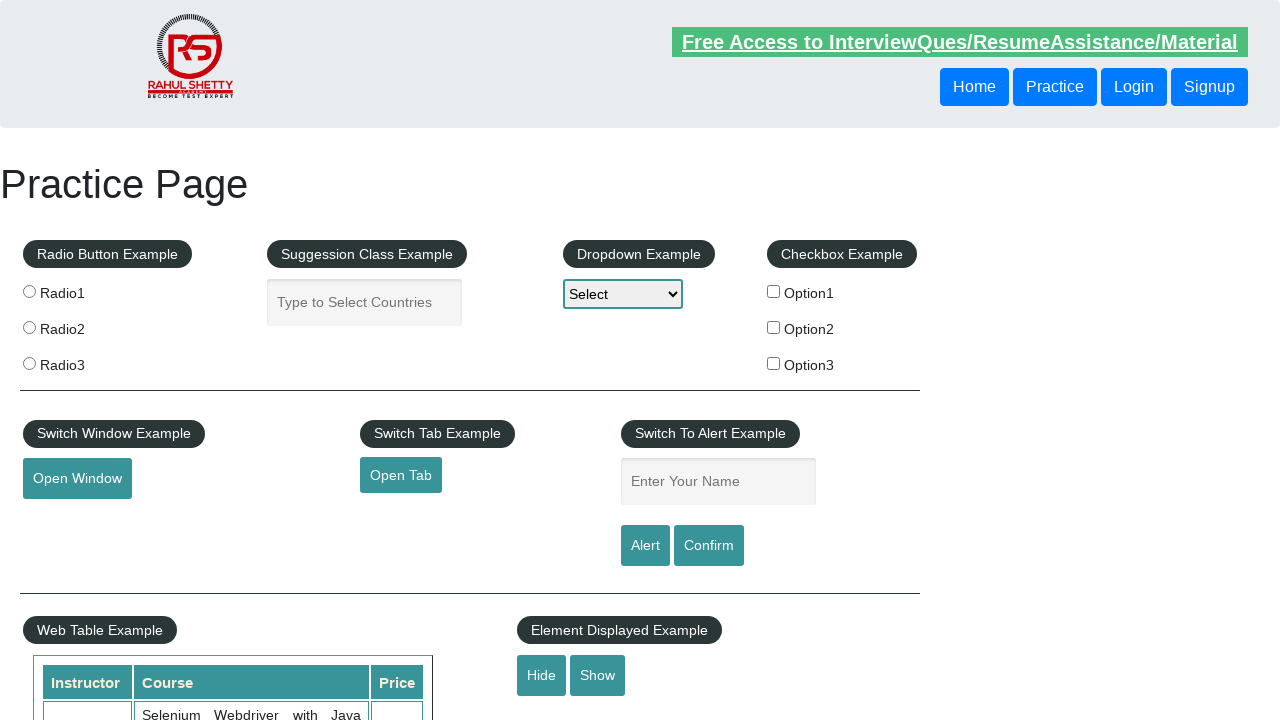

Hovered over the mouse hover element at (83, 361) on #mousehover
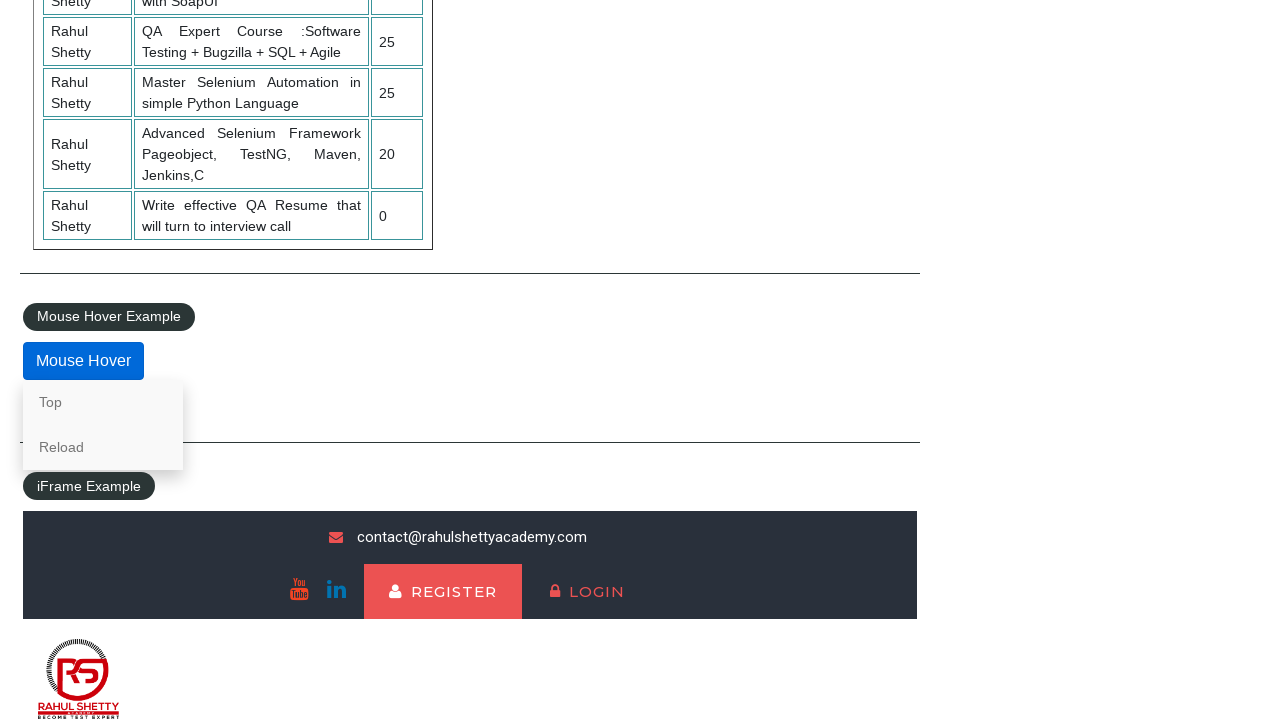

Interacted with iframe - clicked on lifetime access link at (307, 675) on #courses-iframe >> internal:control=enter-frame >> li a[href*='lifetime-access']
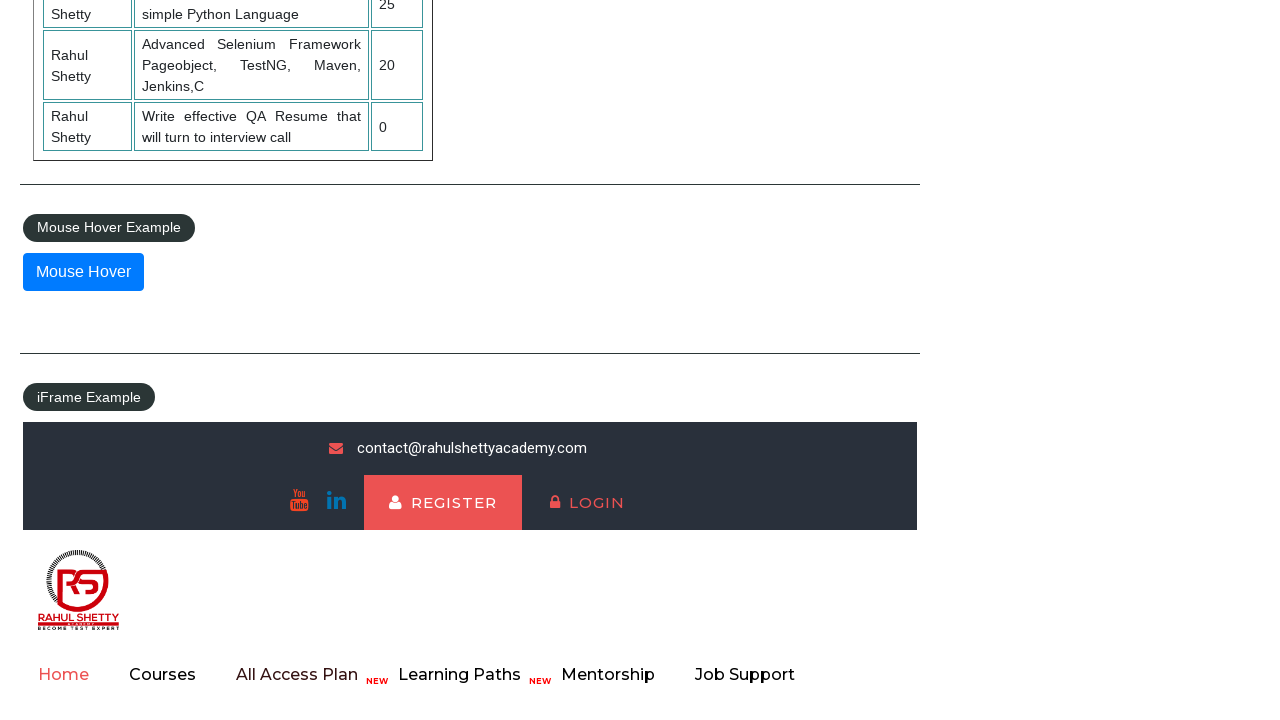

Got text content from iframe element
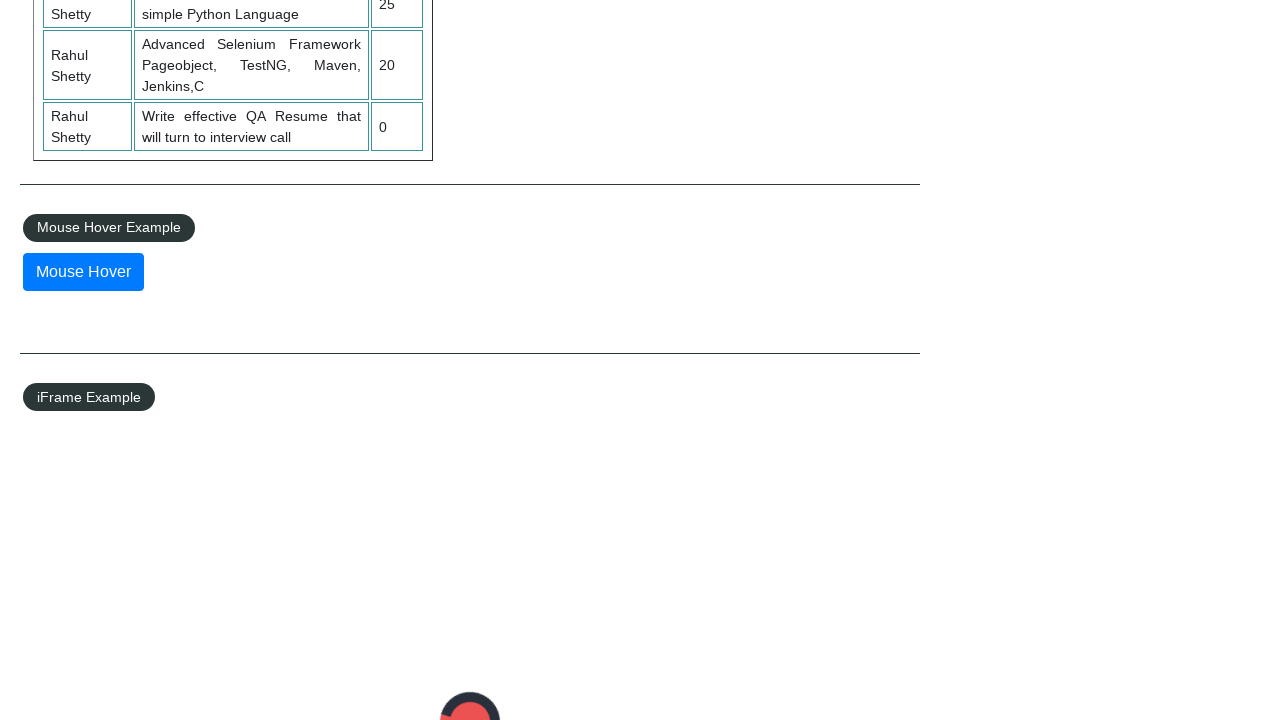

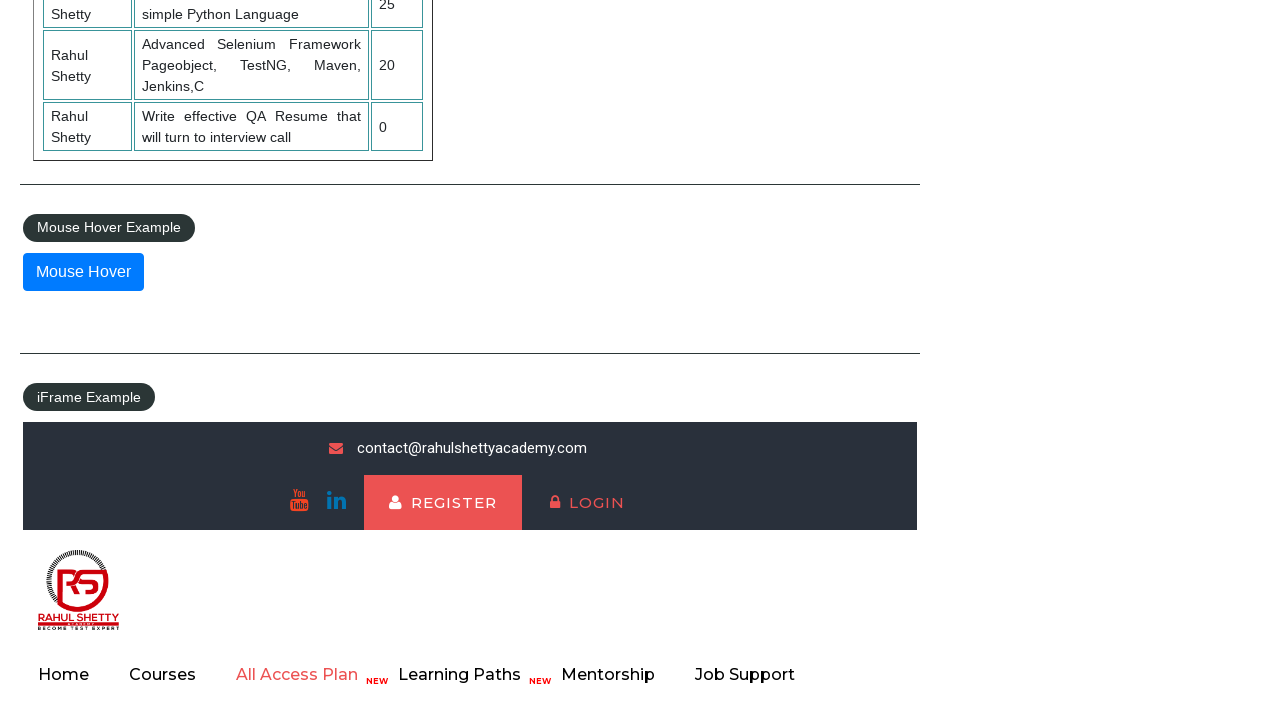